Tests click and hold functionality on a selectable grid by clicking on the first item, dragging to the fourth item, and verifying 4 items are selected

Starting URL: https://jqueryui.com/resources/demos/selectable/display-grid.html

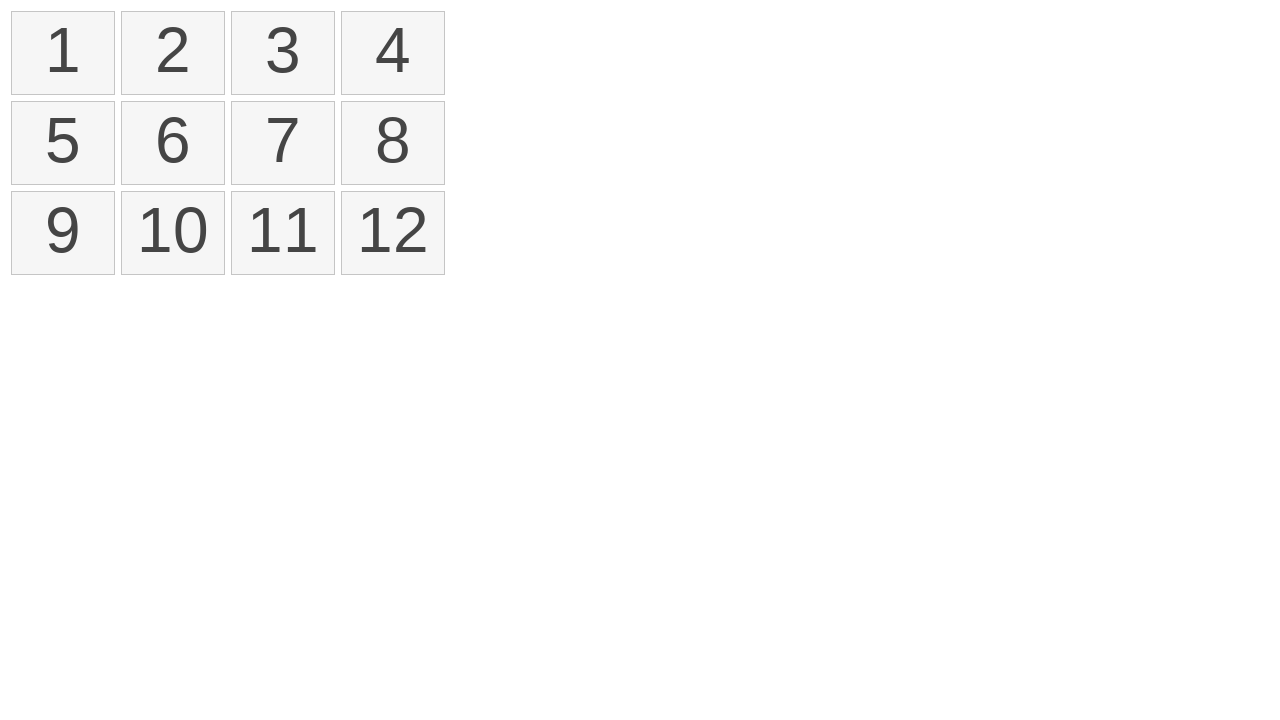

Waited for selectable grid items to load
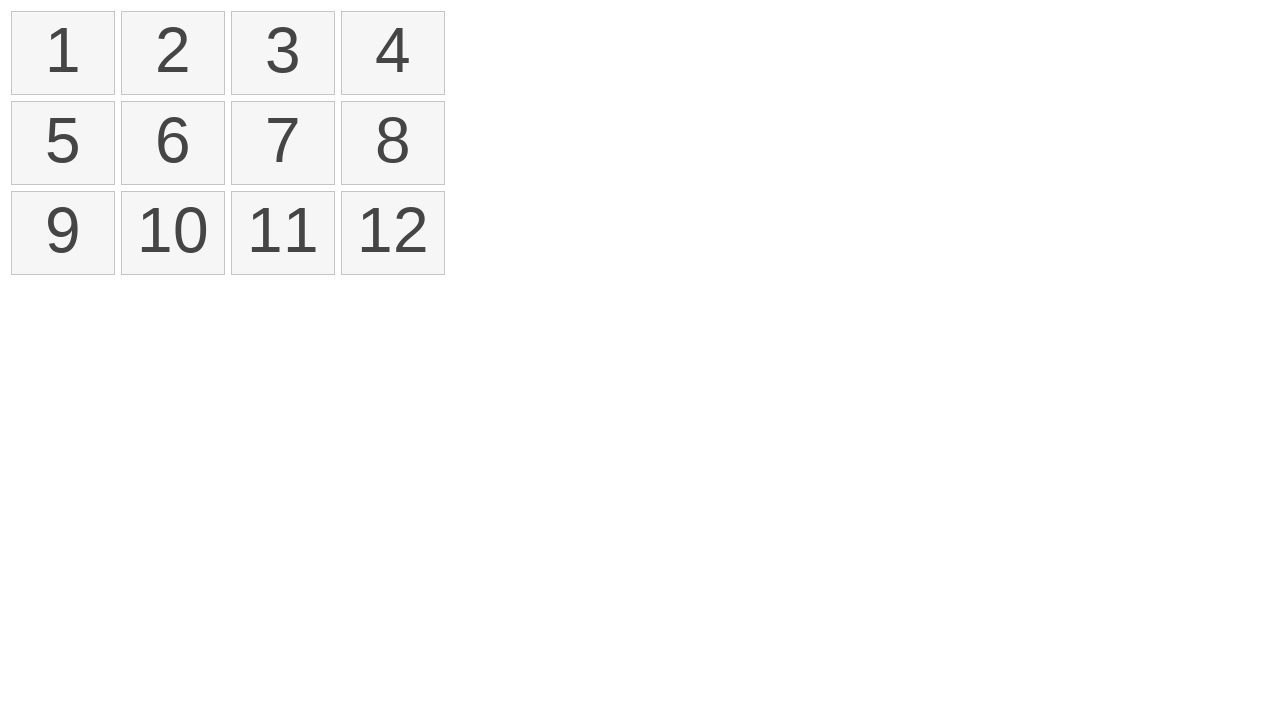

Located first grid item
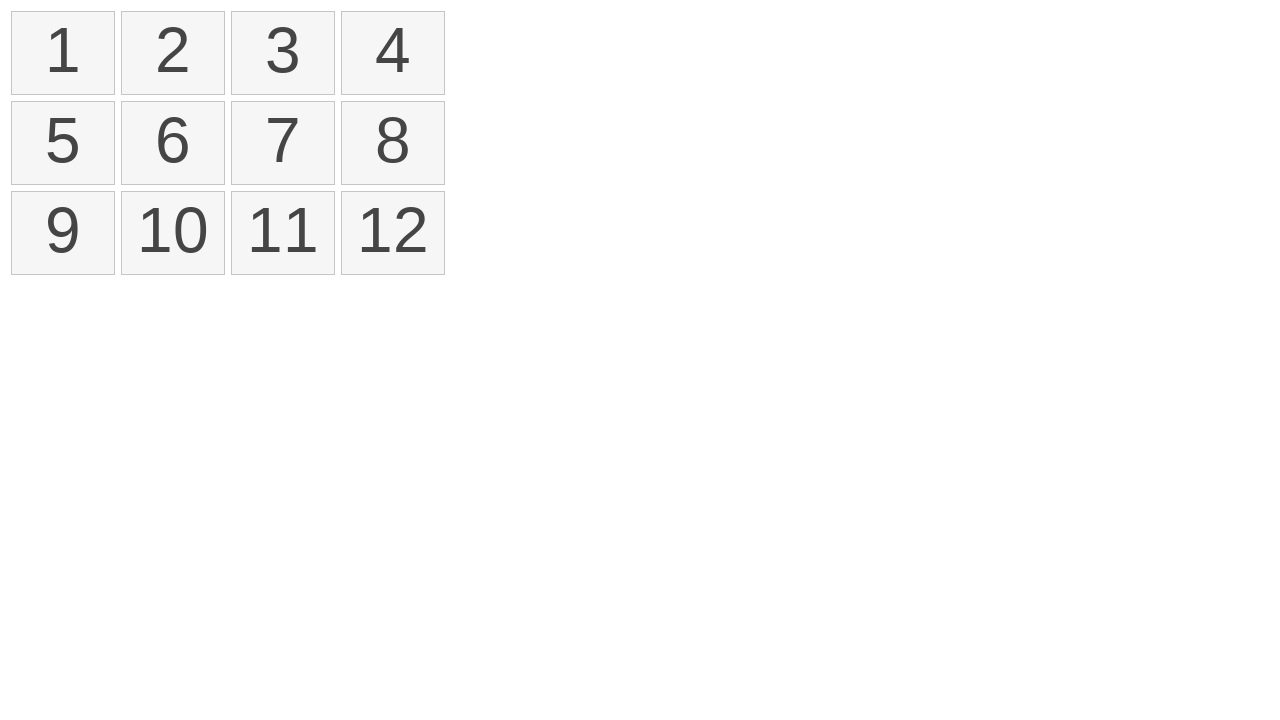

Located fourth grid item
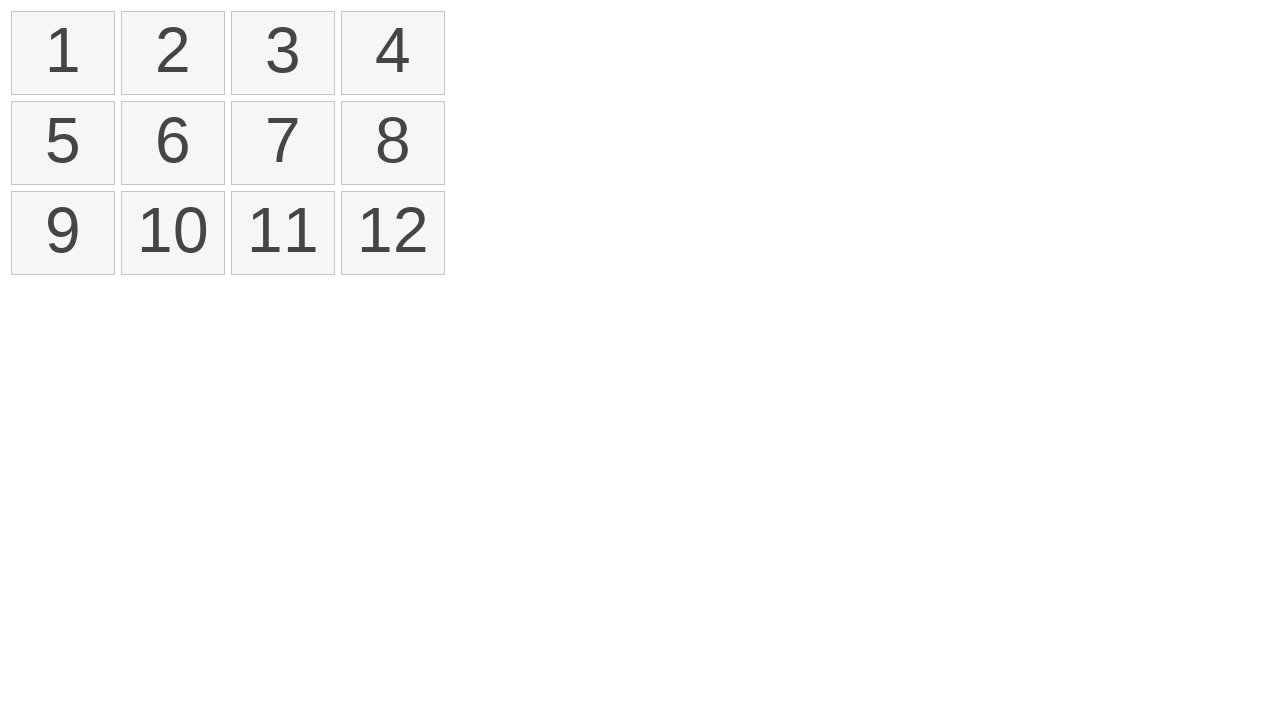

Hovered over first grid item at (63, 53) on ol#selectable li >> nth=0
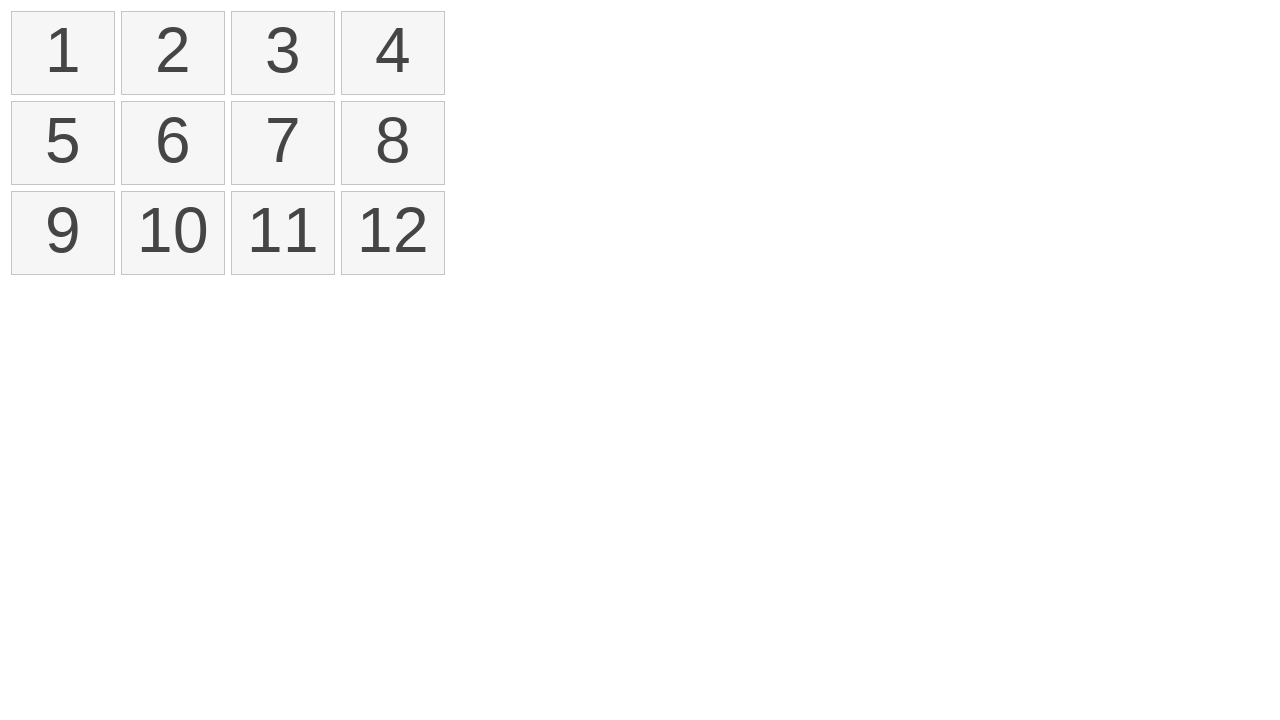

Pressed mouse button down on first item at (63, 53)
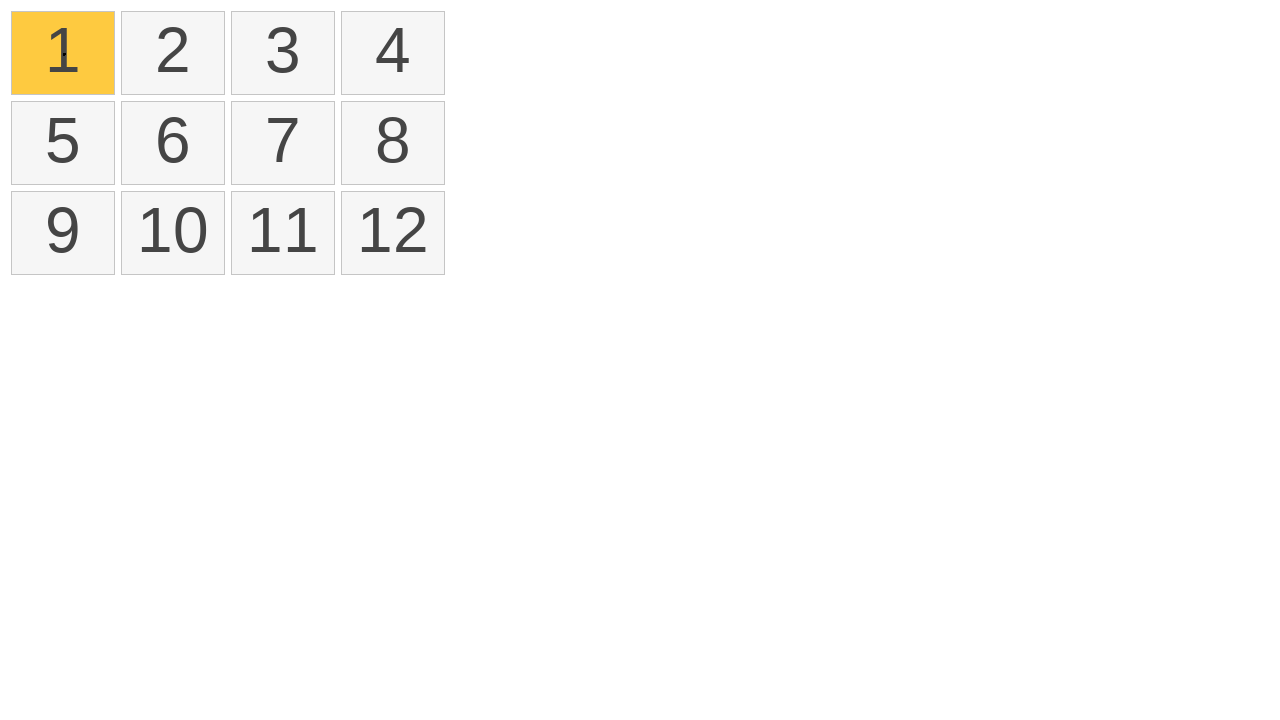

Dragged to fourth grid item while holding mouse button at (393, 53) on ol#selectable li >> nth=3
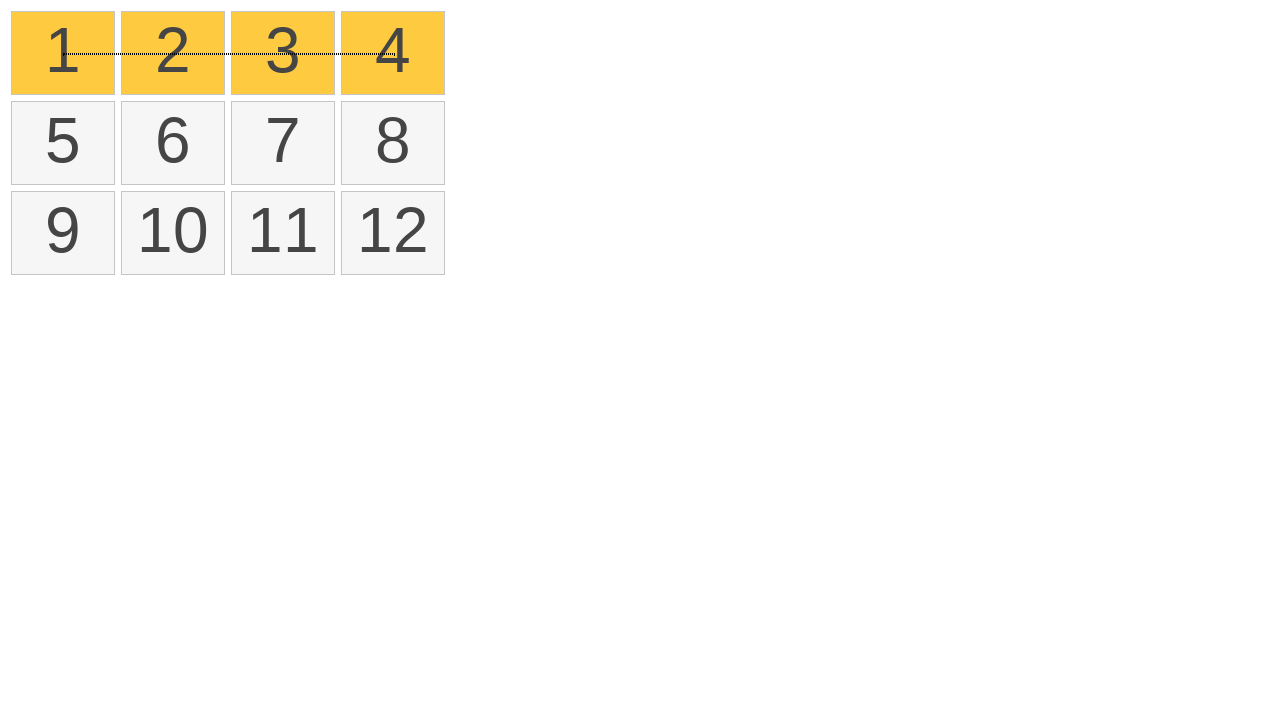

Released mouse button to complete drag operation at (393, 53)
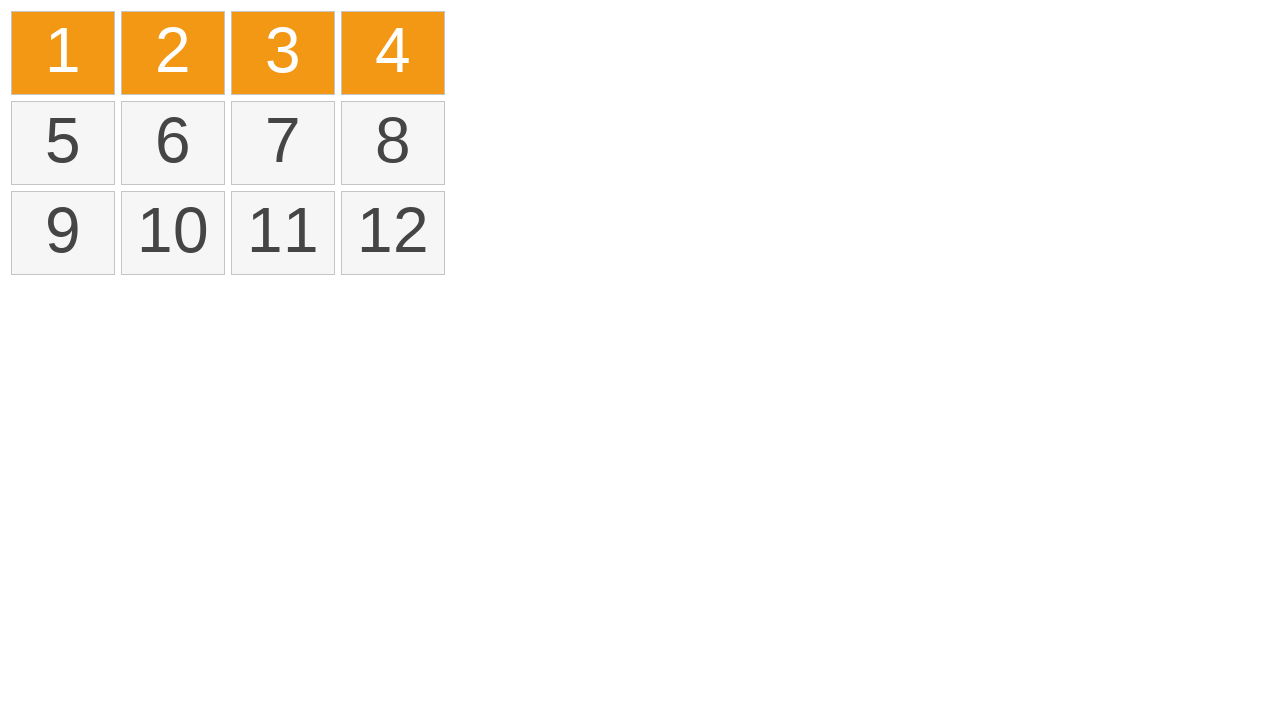

Waited for selected items to be marked with ui-selected class
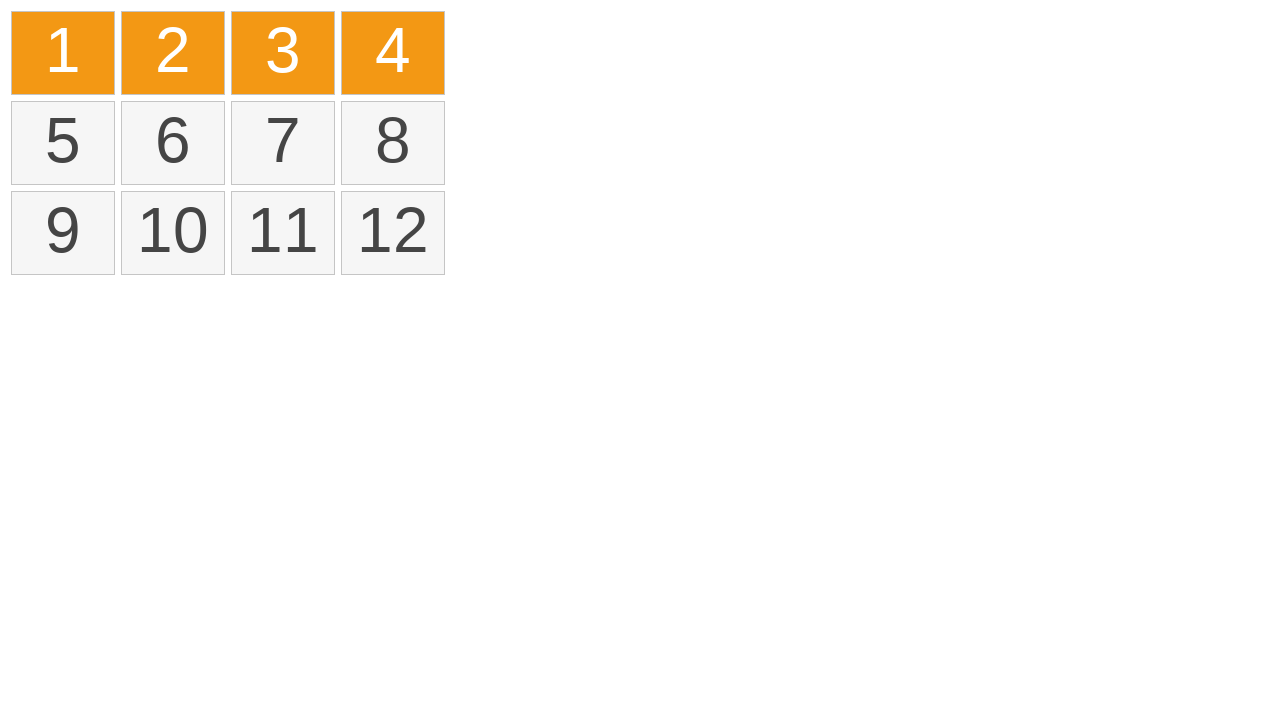

Located all selected grid items
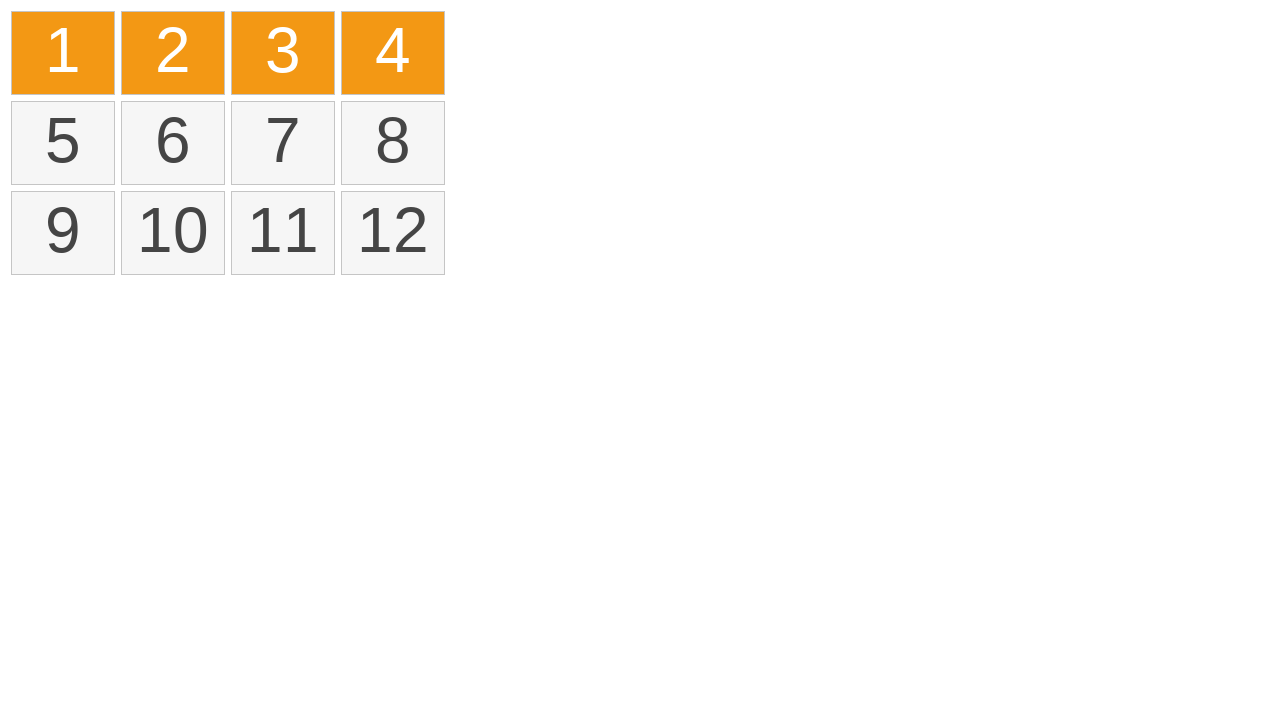

Verified that exactly 4 items are selected
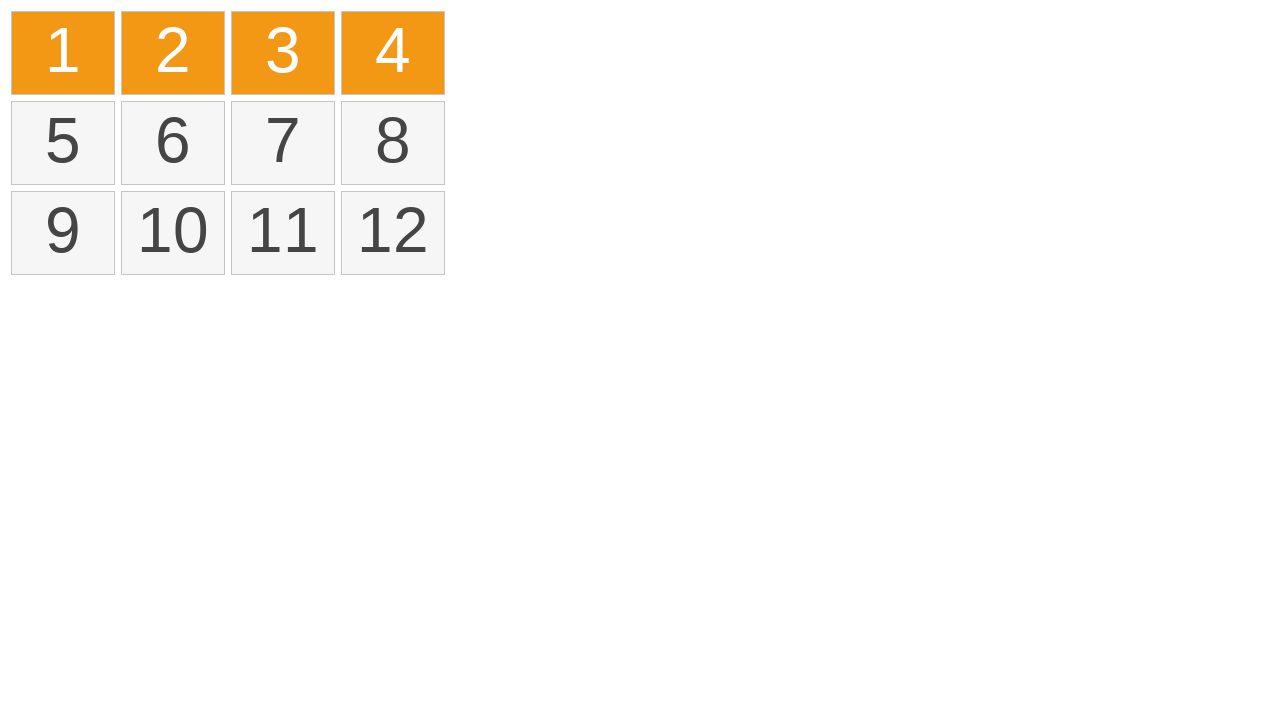

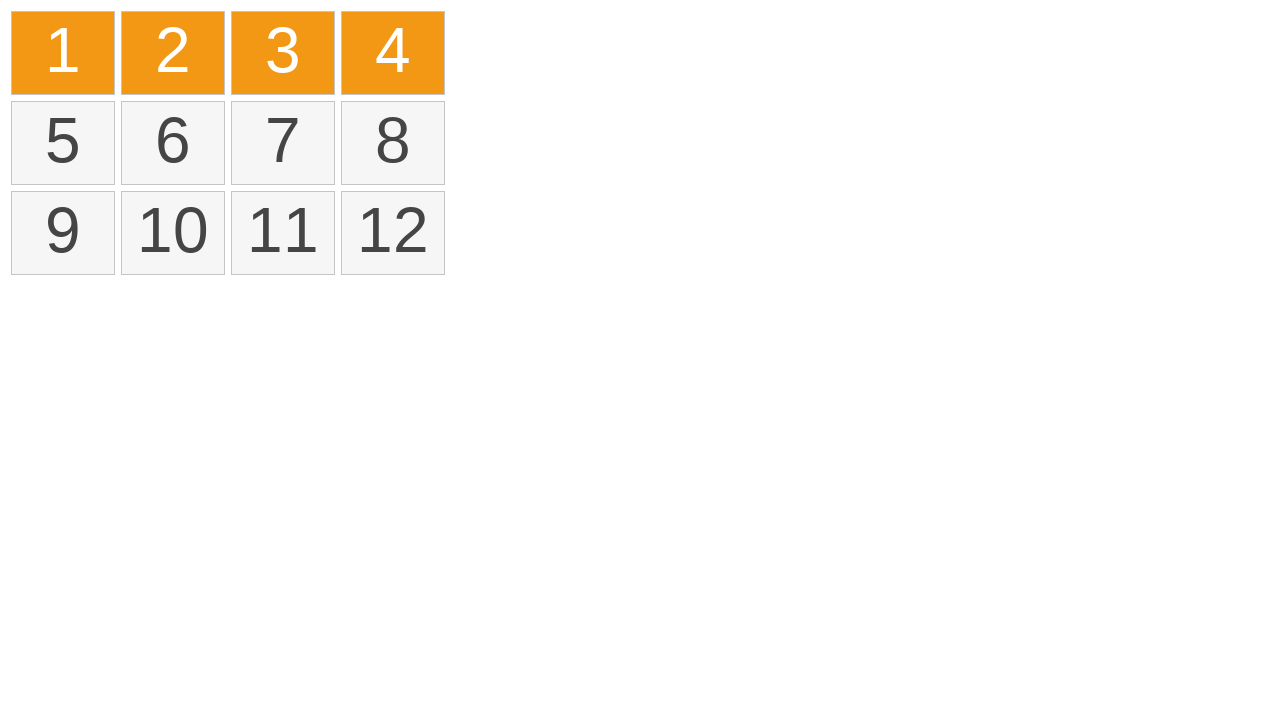